Tests the AVAIL faucet functionality by entering a wallet address and clicking the button to request test tokens

Starting URL: https://faucet.avail.tools/

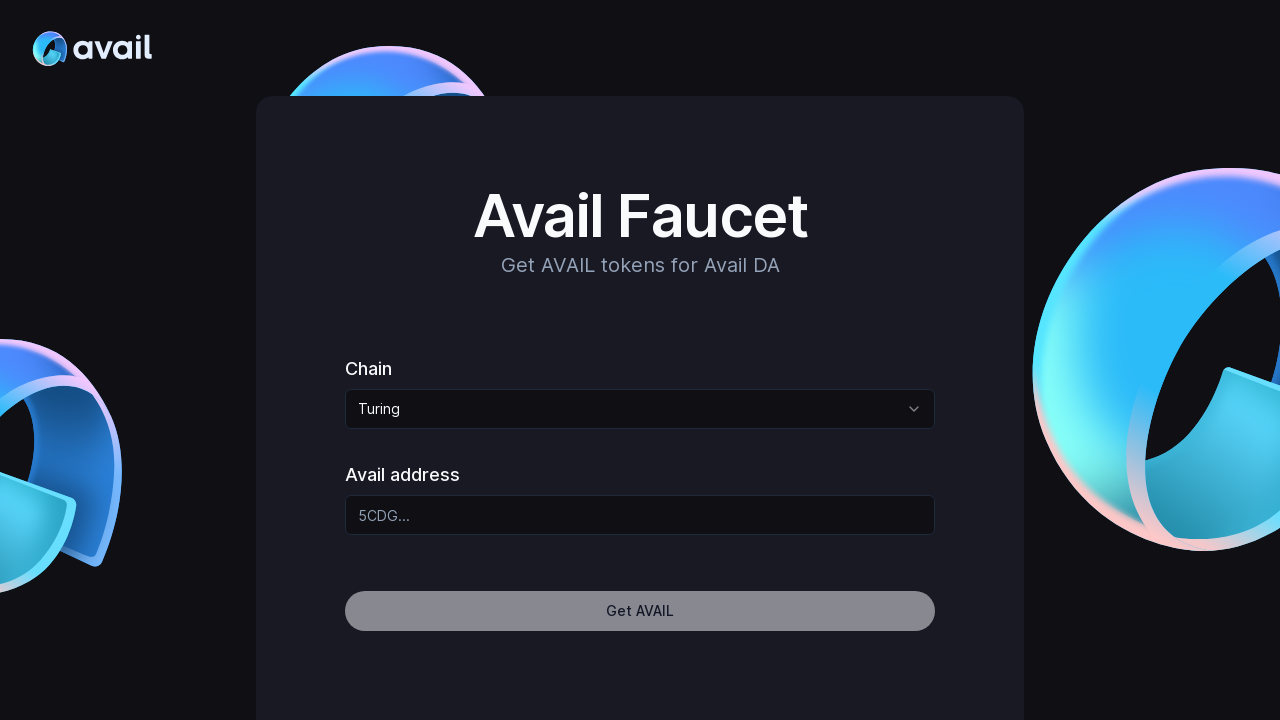

Address input field became visible
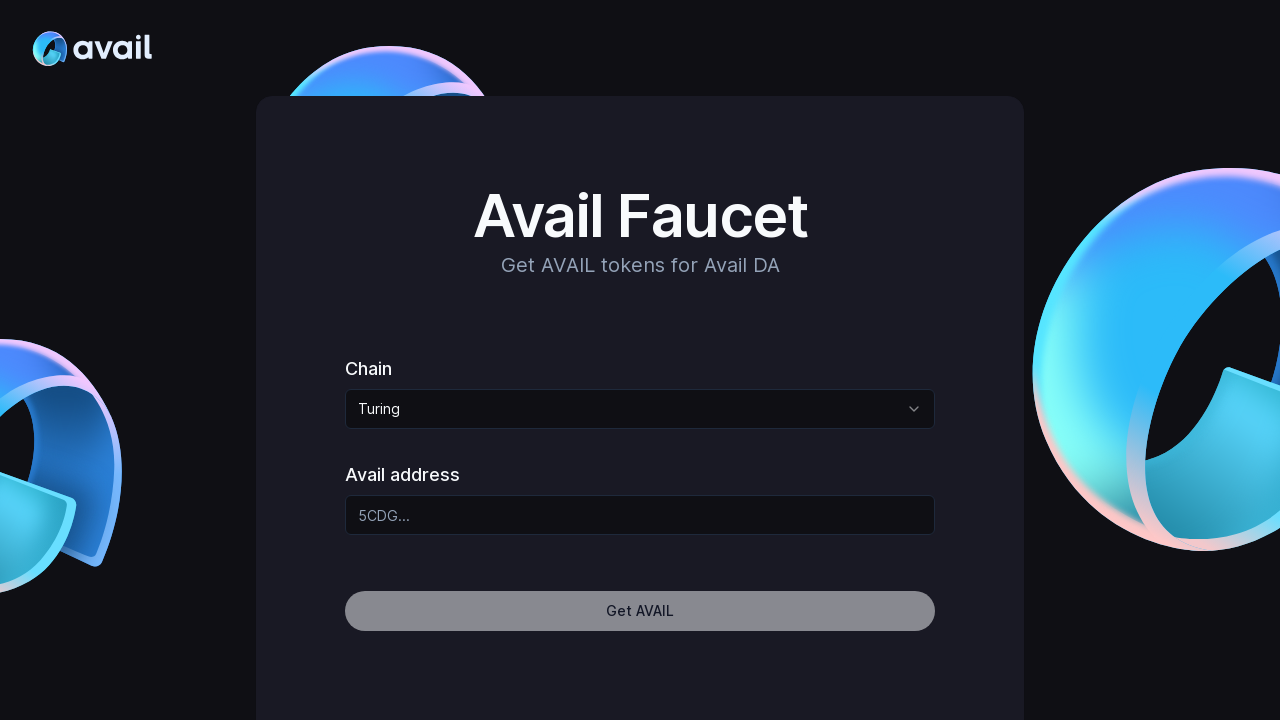

Filled address field with wallet address 5GrwvaEF5zXb26Fz9rcQpDWS57CtERHpNehXCPcNoHGKutQY on #address
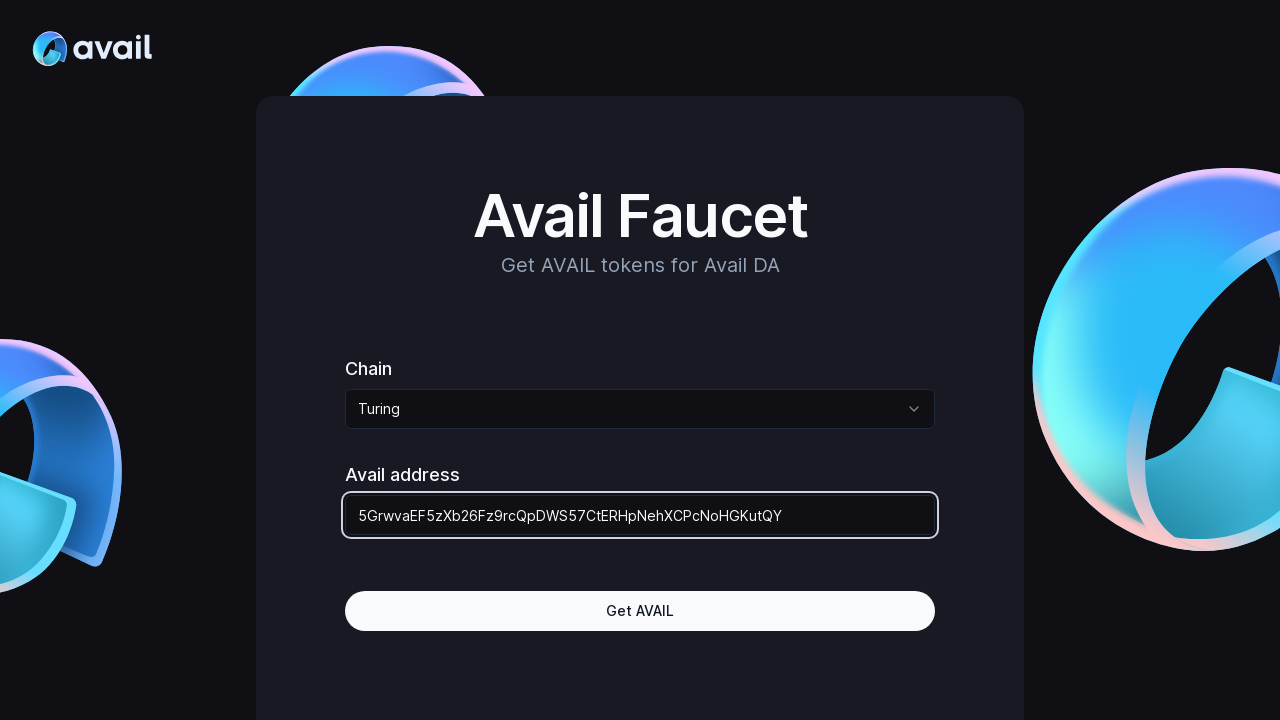

Pressed Enter to submit the wallet address on #address
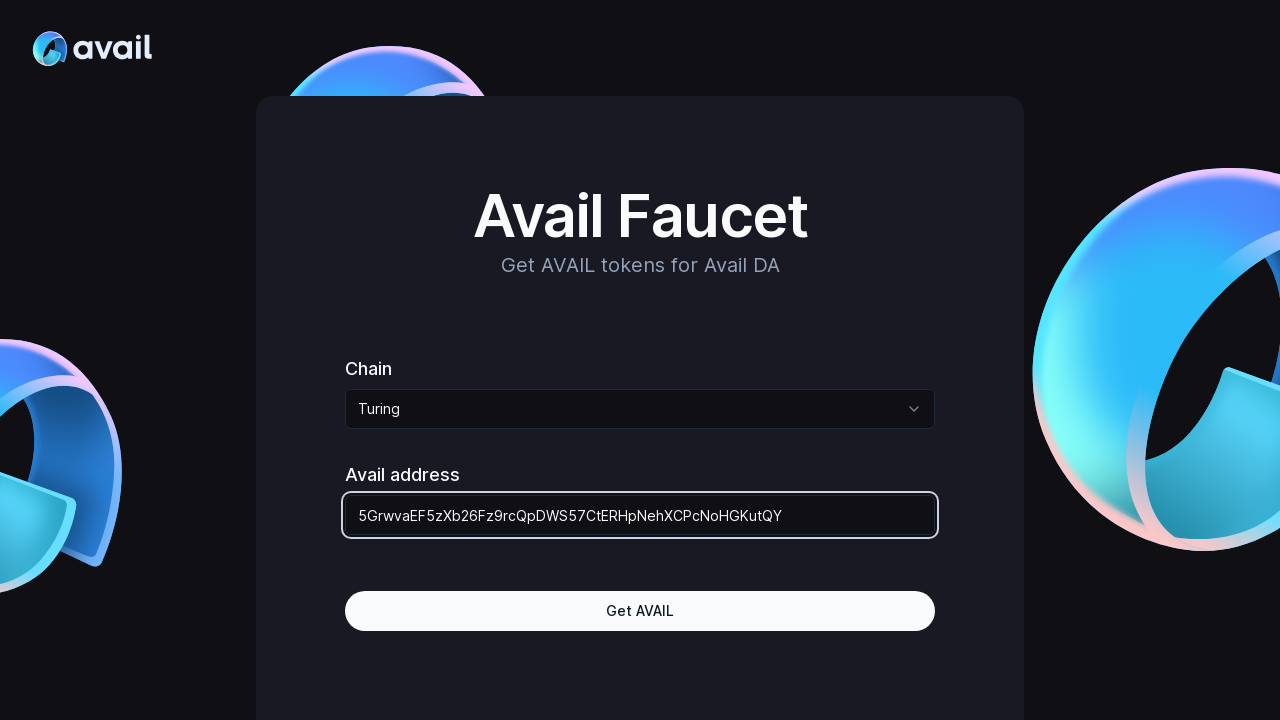

Get AVAIL button became visible
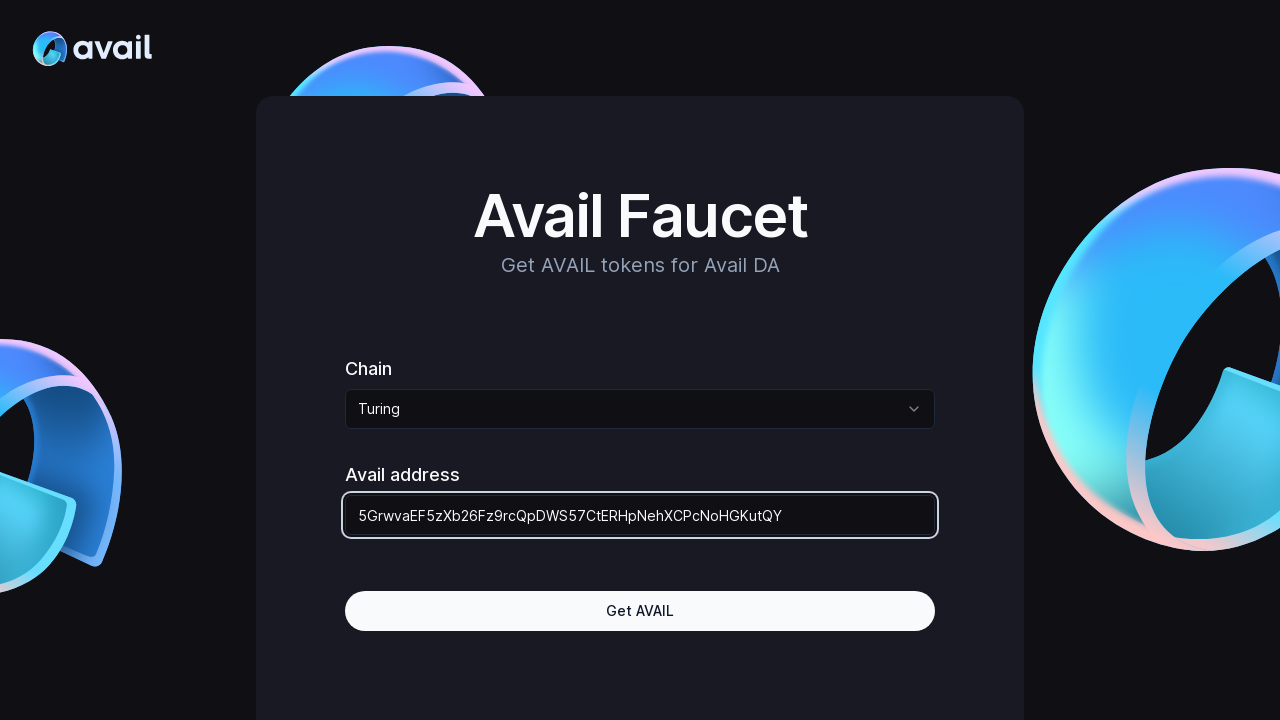

Clicked the Get AVAIL button to request test tokens at (640, 611) on xpath=//button[text()='Get AVAIL']
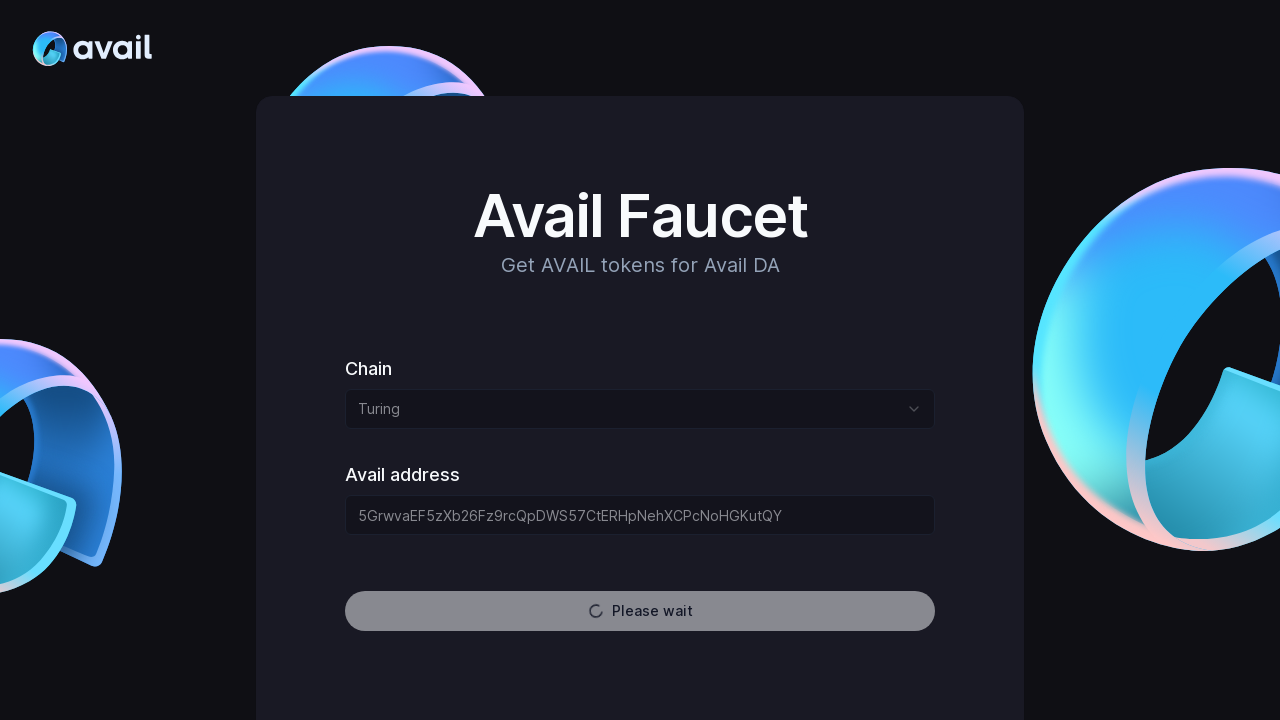

Waited 2 seconds for faucet request to process
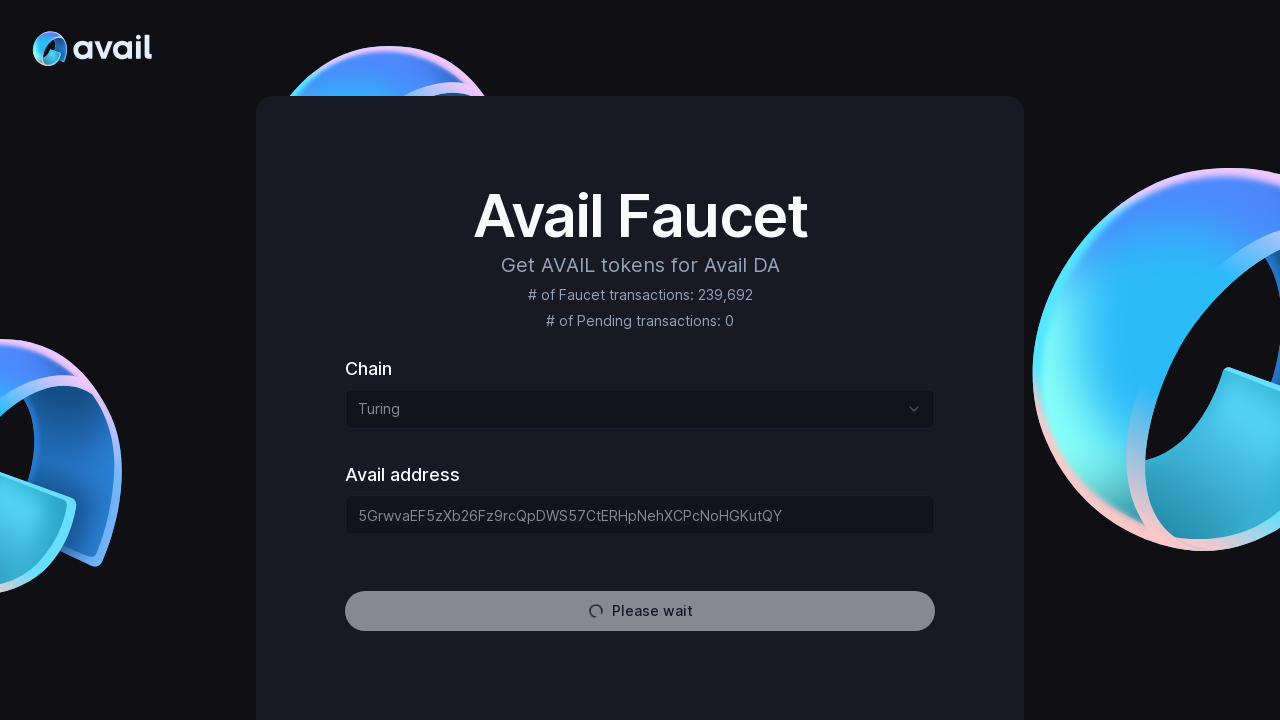

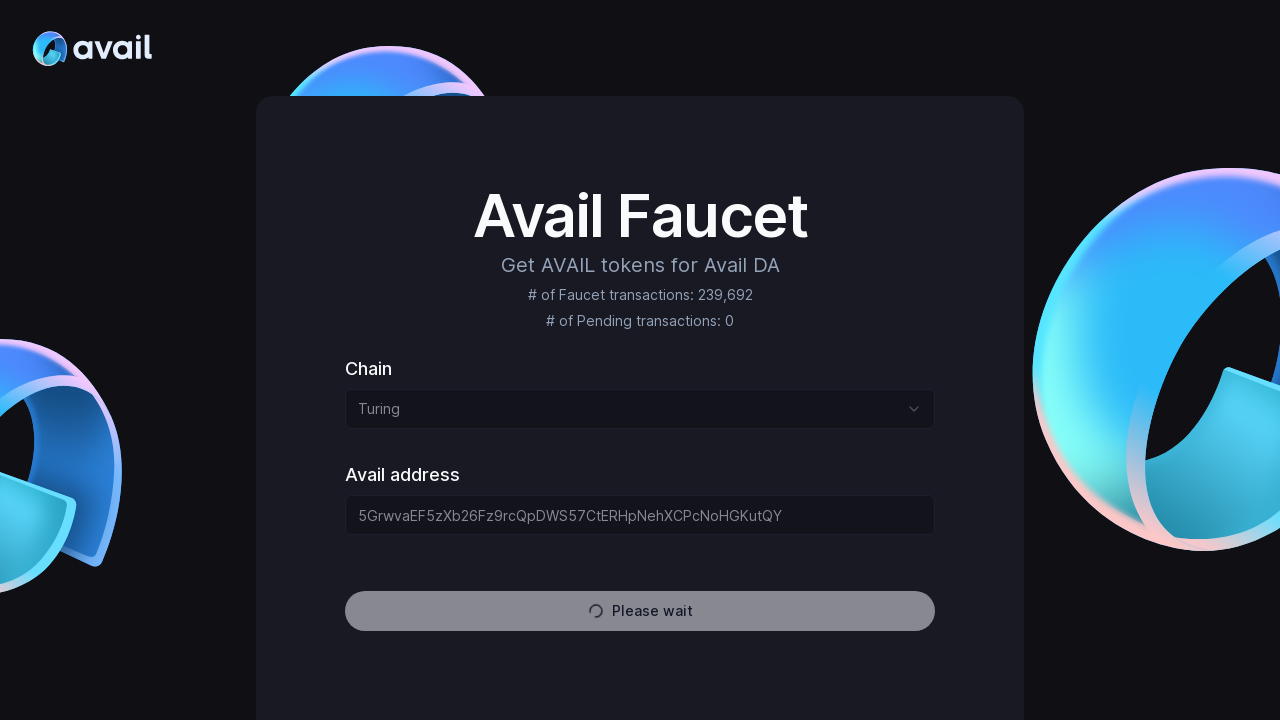